Tests the Widgets section on DemoQA by clicking on the Widgets tile and verifying that the Accordian menu item is visible

Starting URL: https://demoqa.com

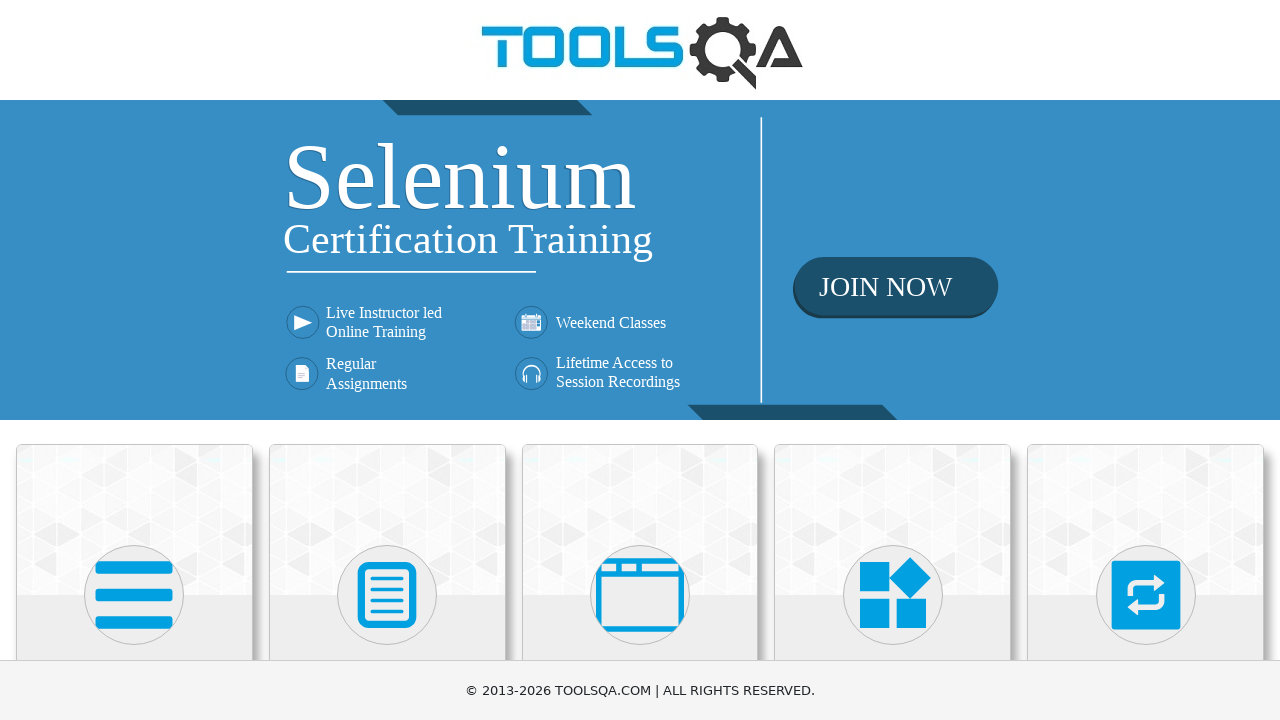

Navigated to DemoQA homepage
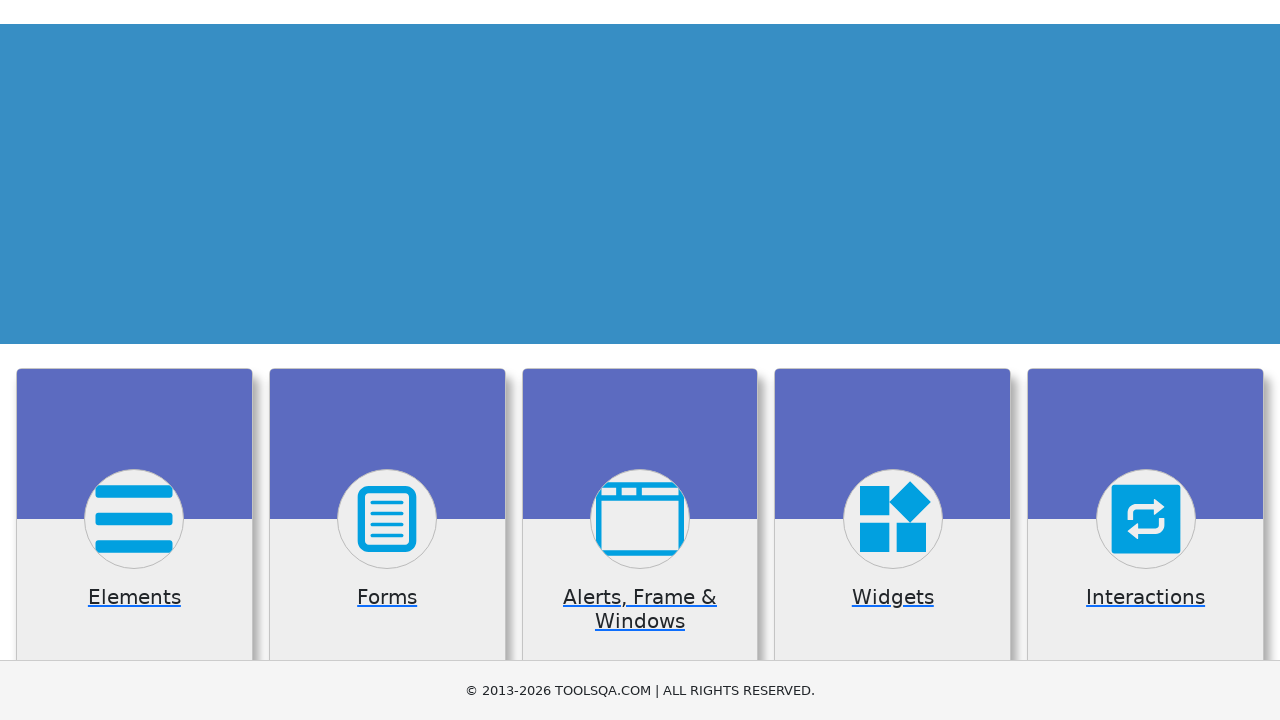

Clicked on the Widgets tile at (893, 360) on xpath=//h5[contains(text(),'Widgets')]
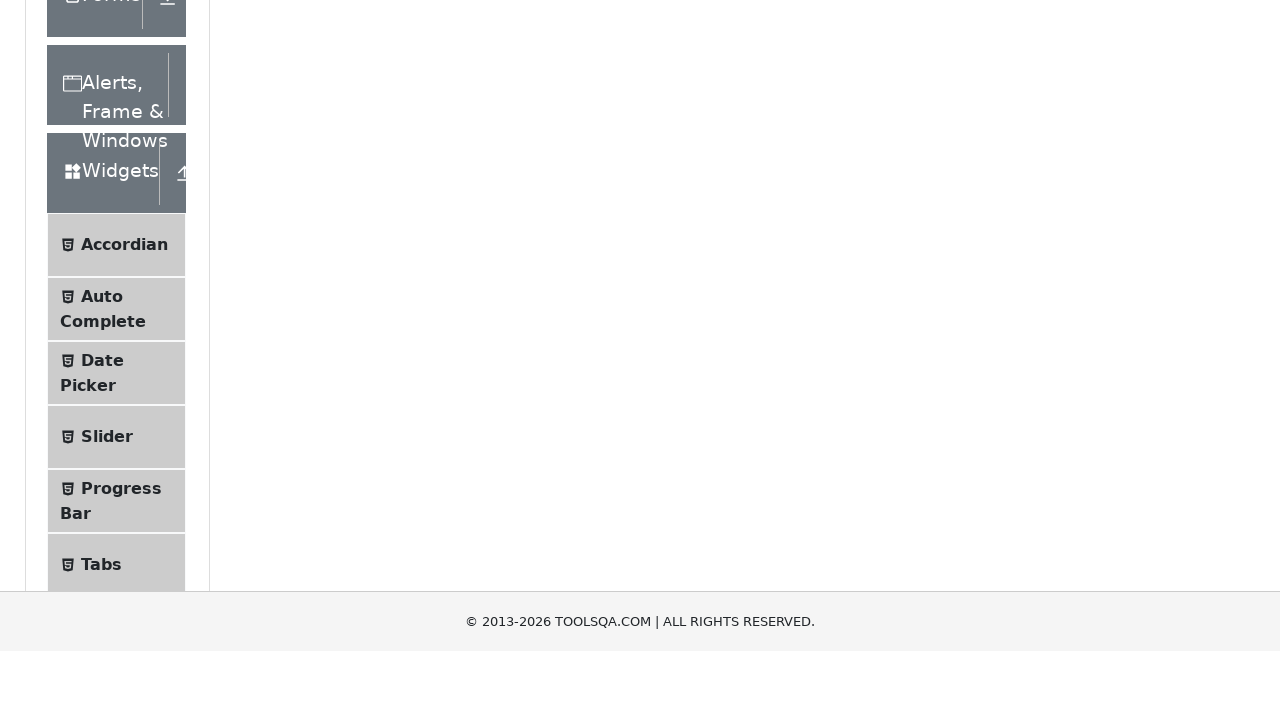

Accordian menu item became visible
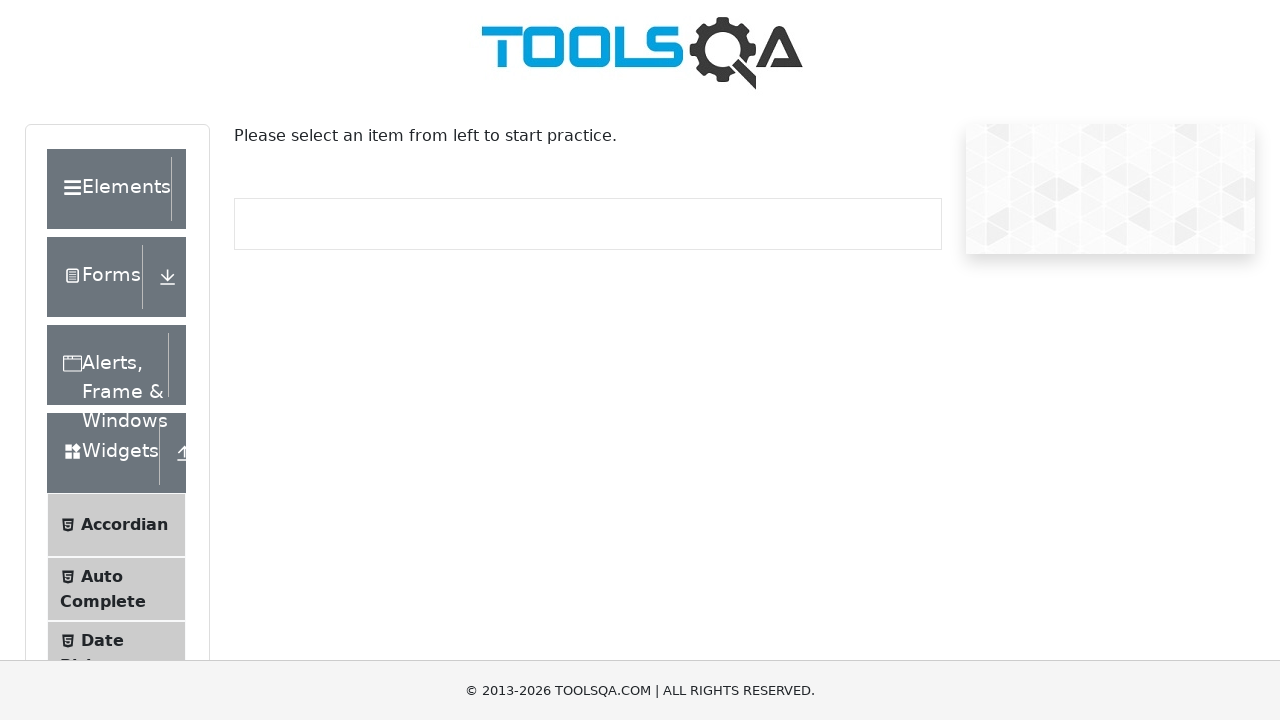

Verified Accordian menu item text content
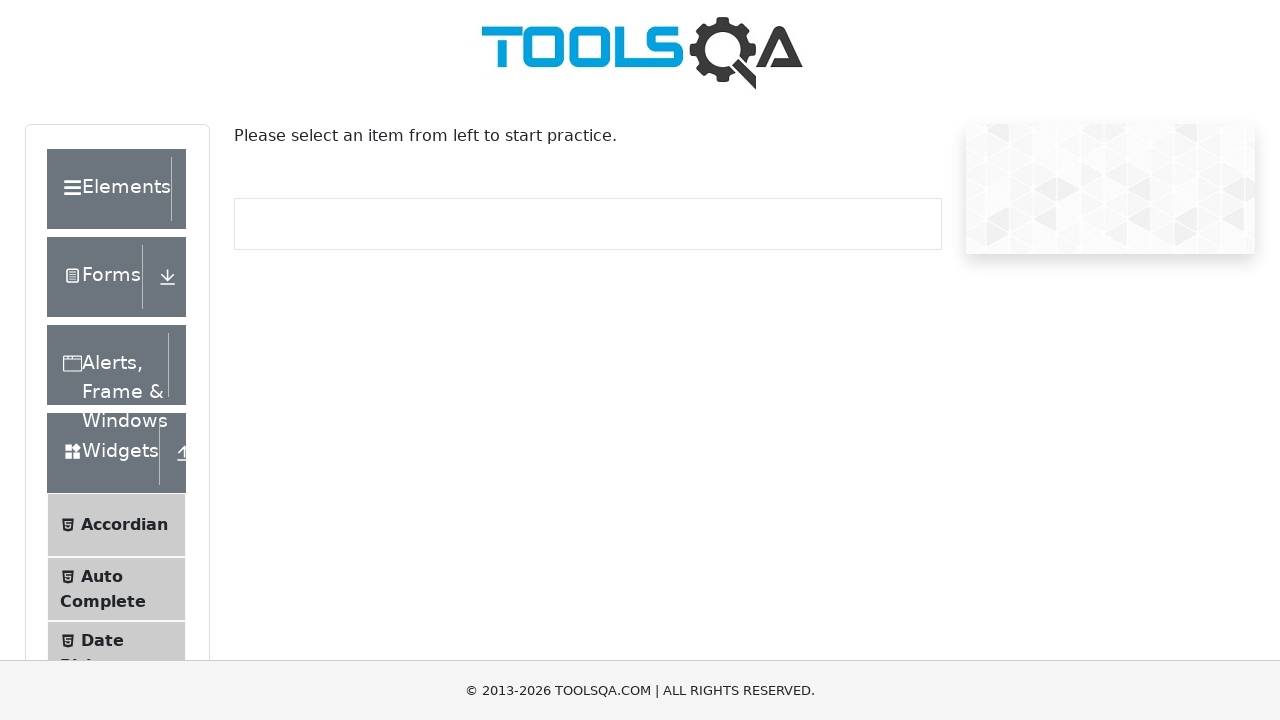

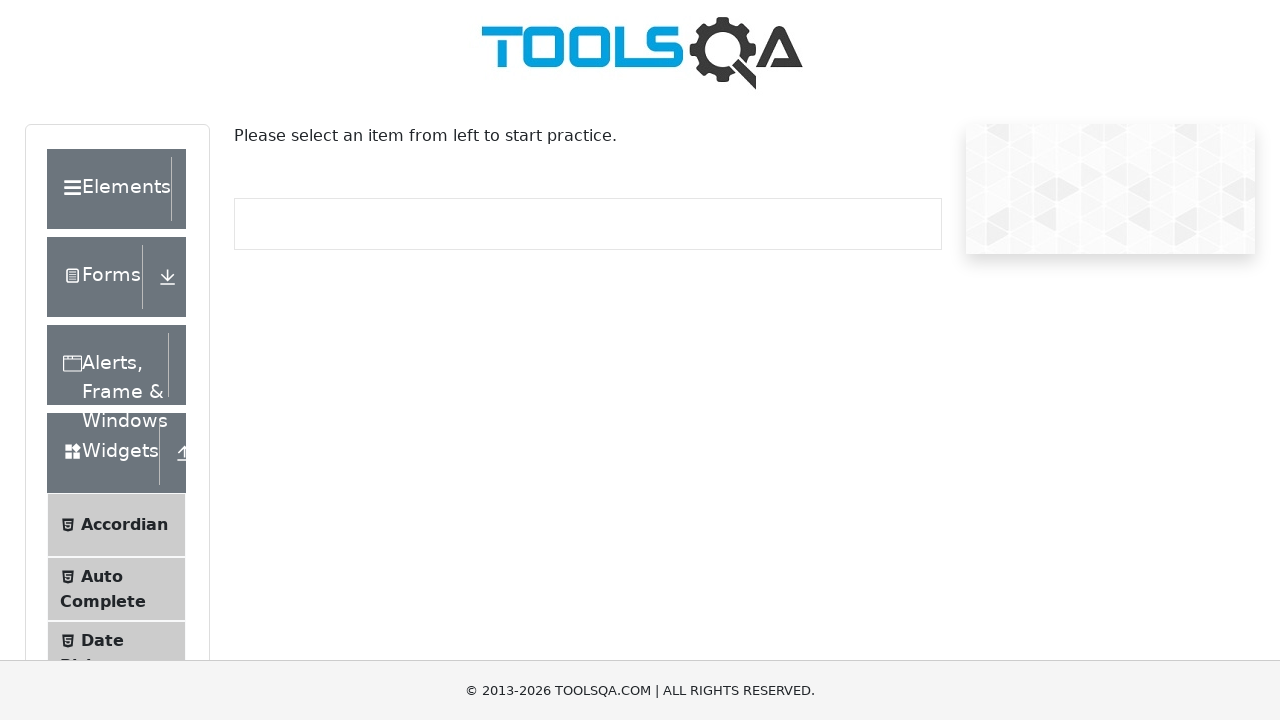